Tests the attractions dropdown menu functionality by hovering over it to verify menu visibility changes

Starting URL: https://aceade.github.io/sydfjords/#/

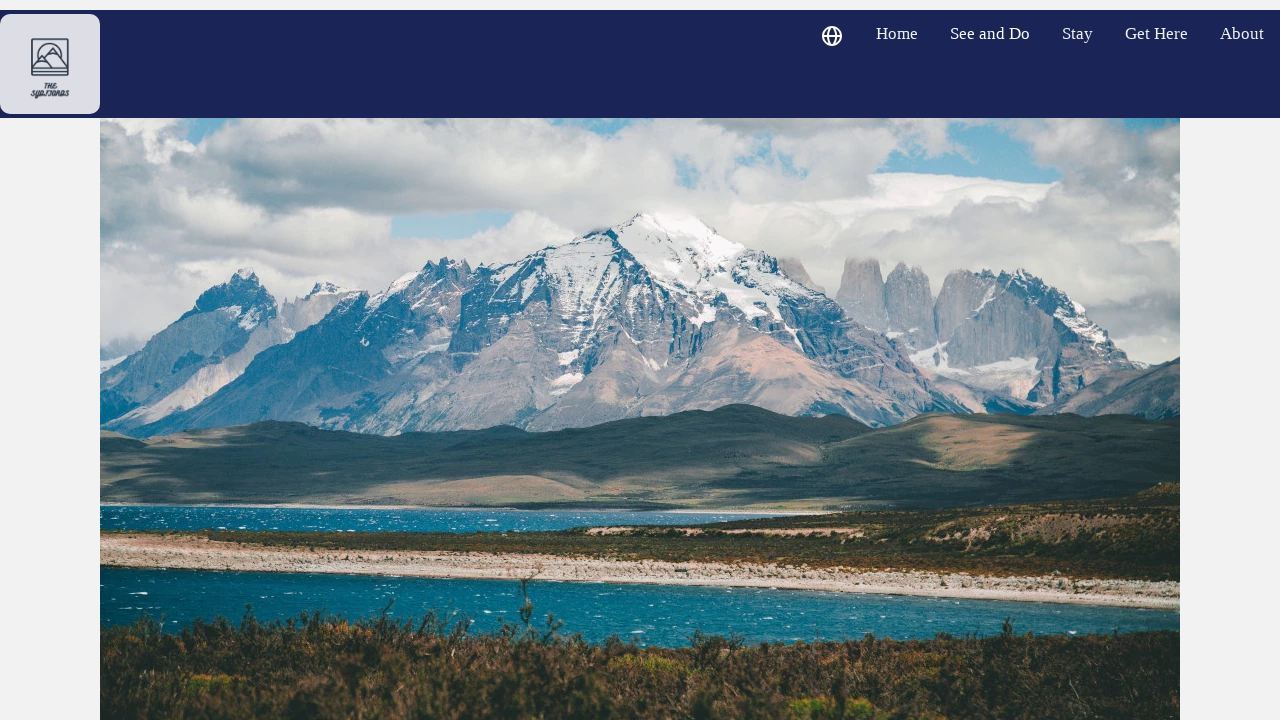

Located attractions menu element
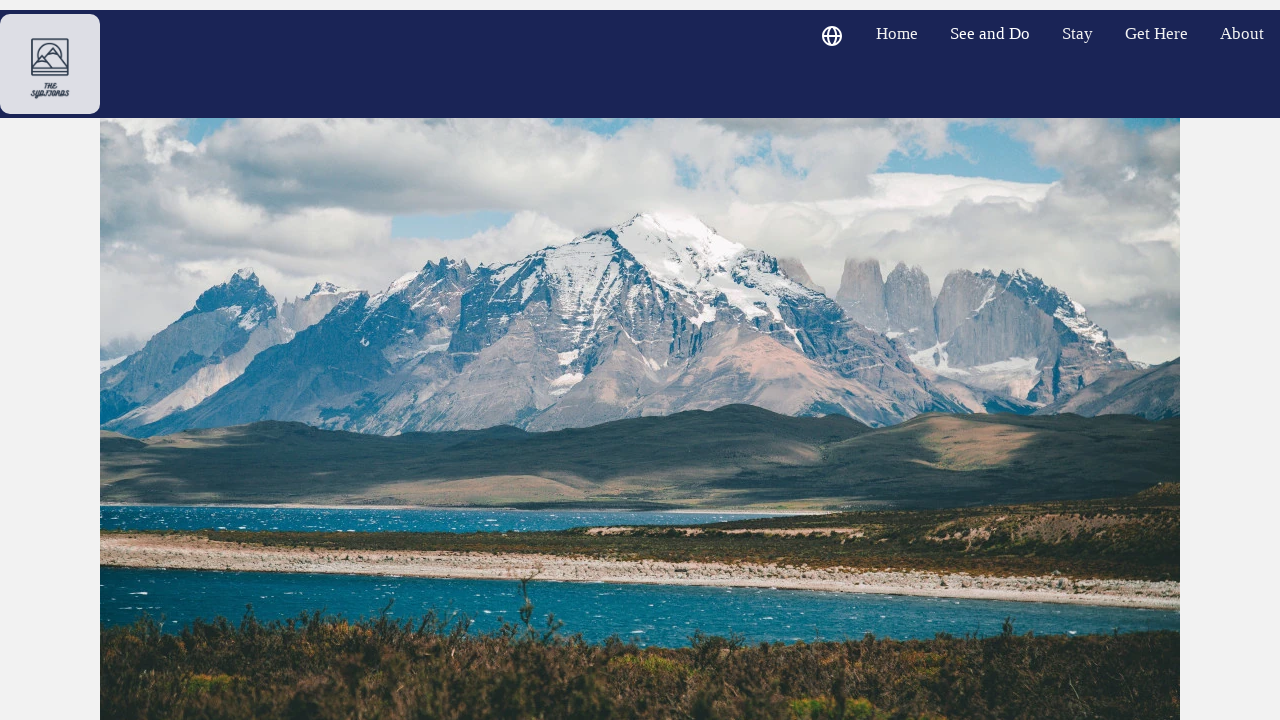

Verified attractions menu is initially hidden
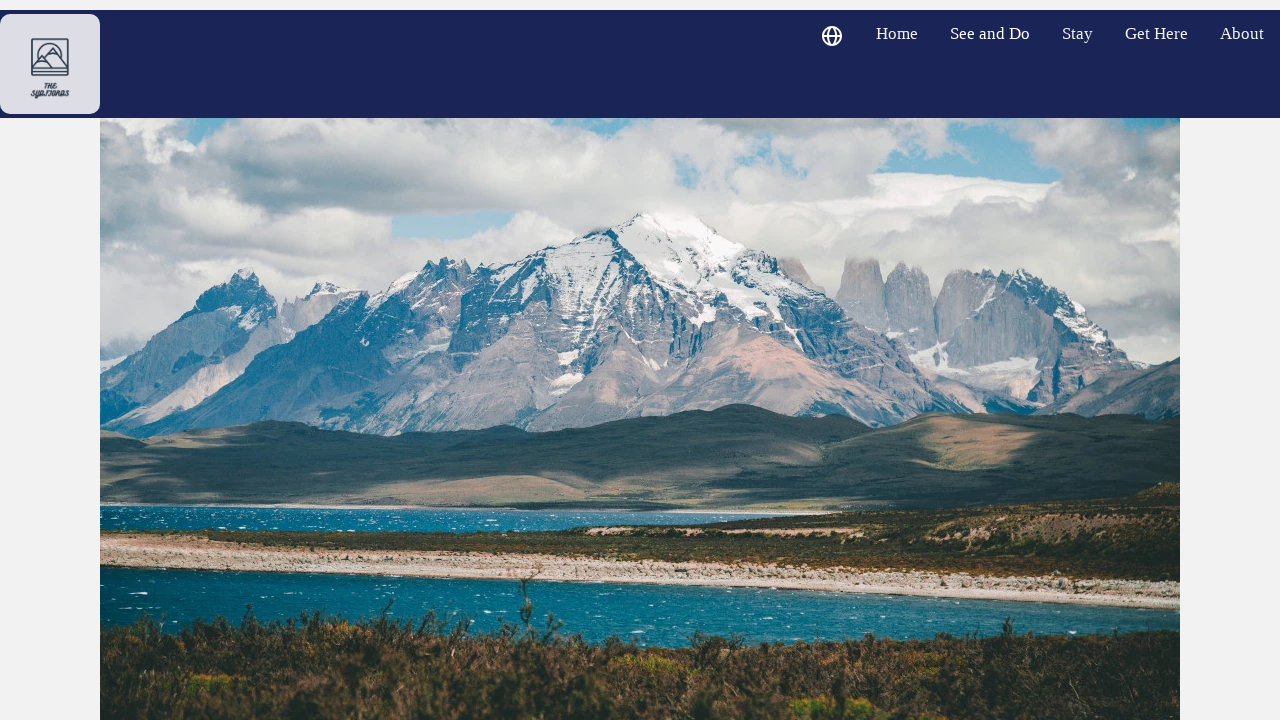

Located all dropdown button elements
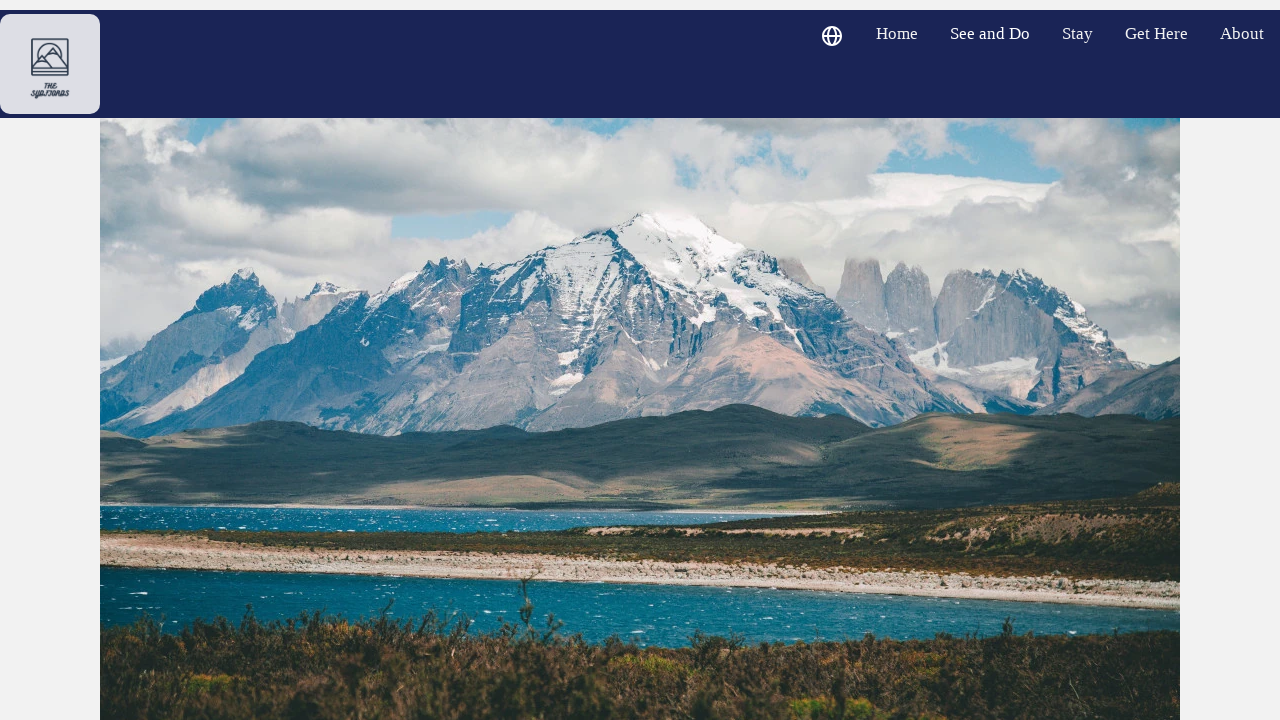

Selected the attractions dropdown button (second .dropbtn)
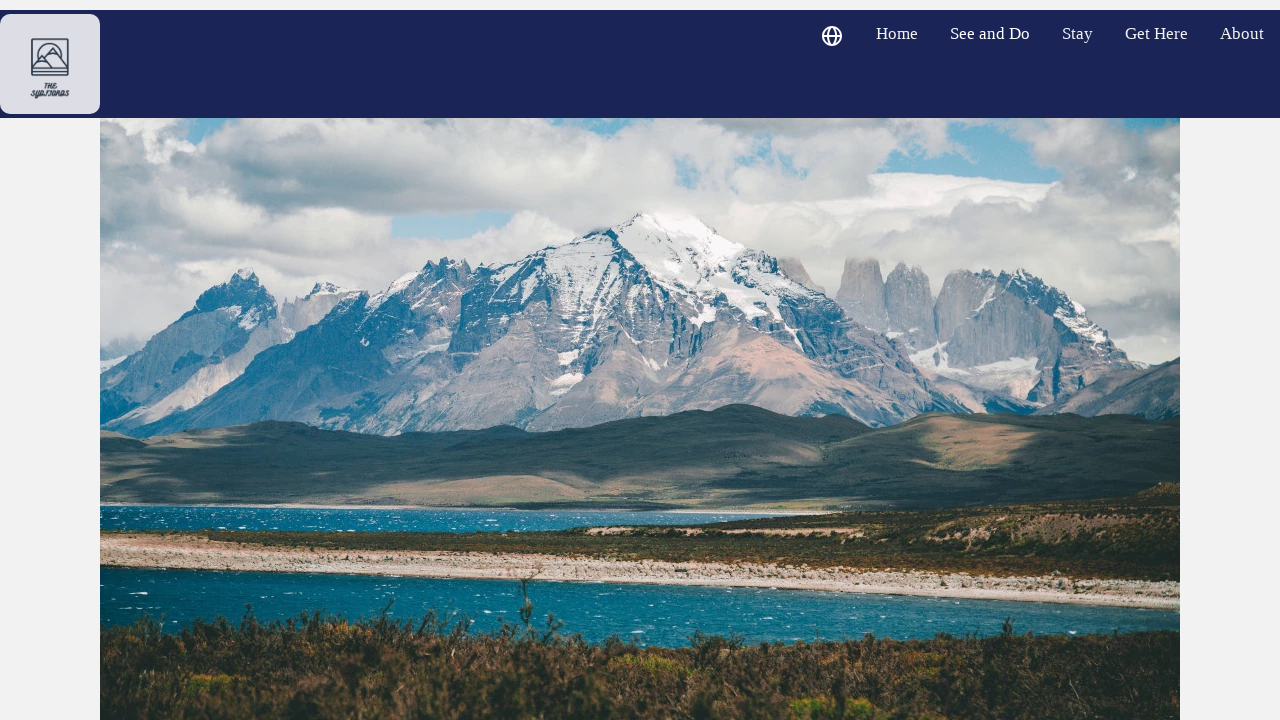

Hovered over attractions dropdown button at (990, 34) on .dropbtn >> nth=1
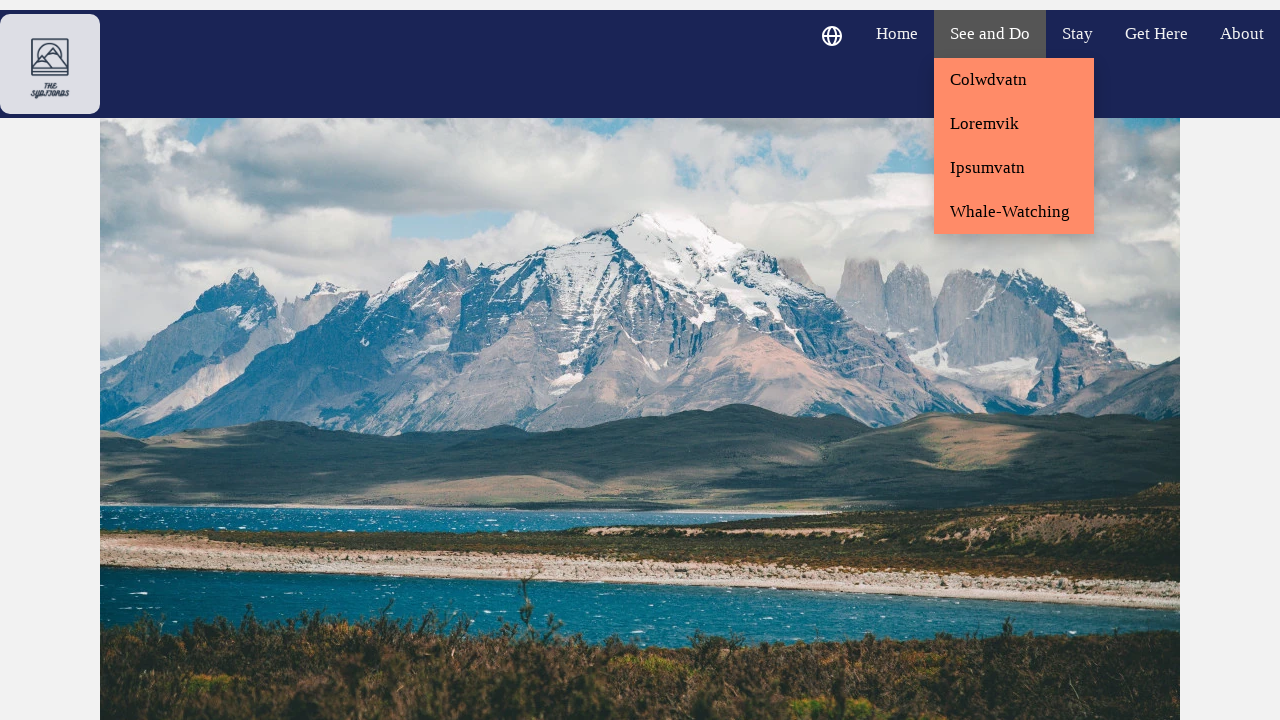

Verified attractions menu is now visible after hover
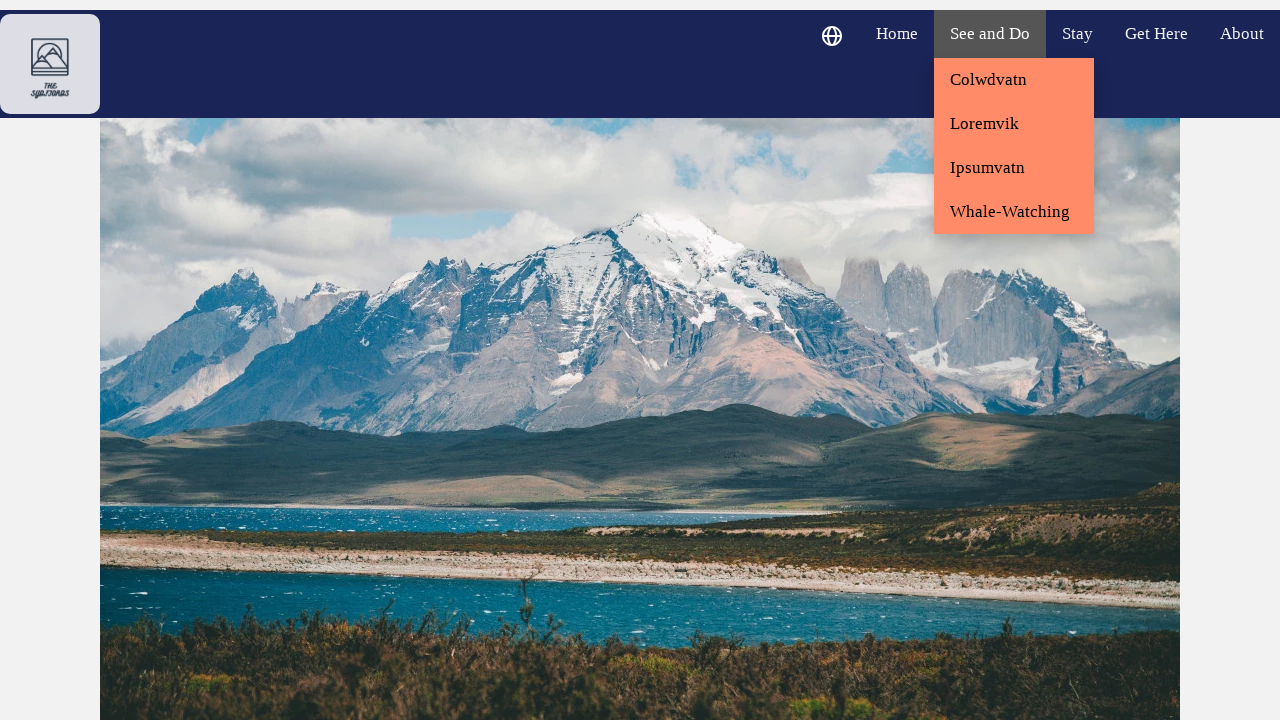

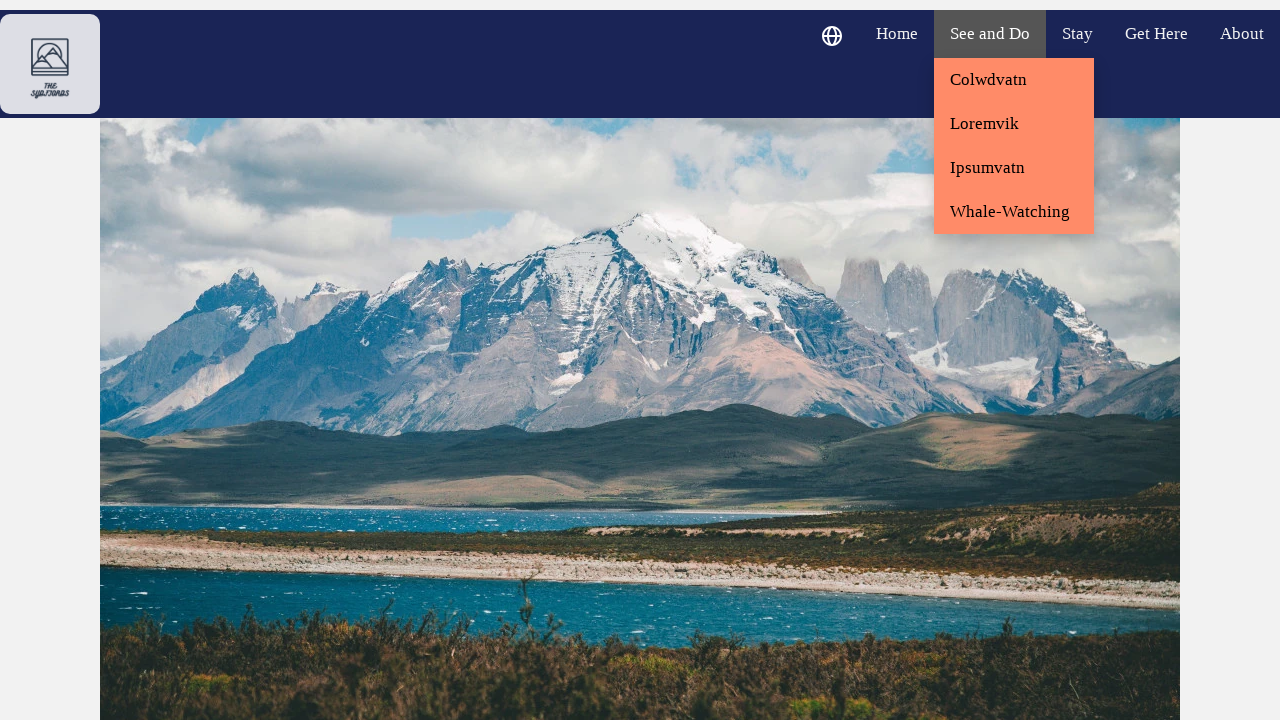